Tests the GreenKart shopping site by searching for products containing "ca", verifying product count, adding items to cart, and checking the brand logo text

Starting URL: https://rahulshettyacademy.com/seleniumPractise/#/

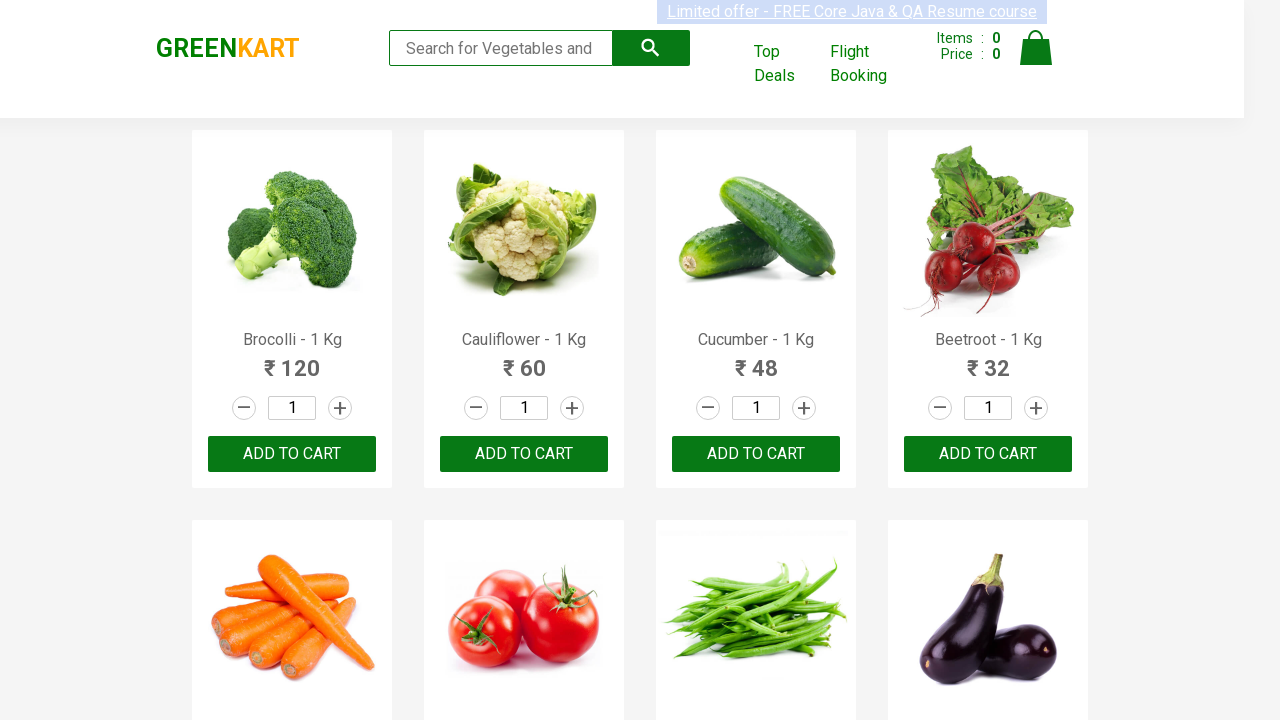

Filled search box with 'ca' to filter products on .search-keyword
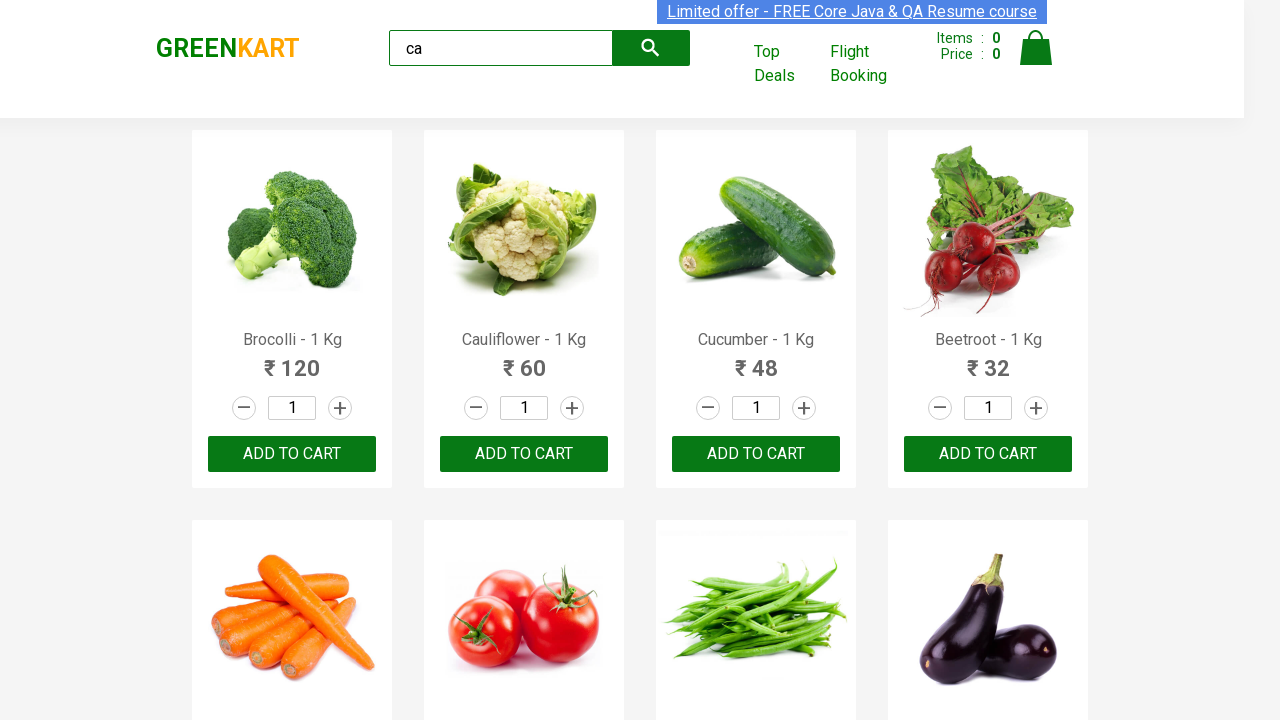

Waited 2 seconds for search results to load
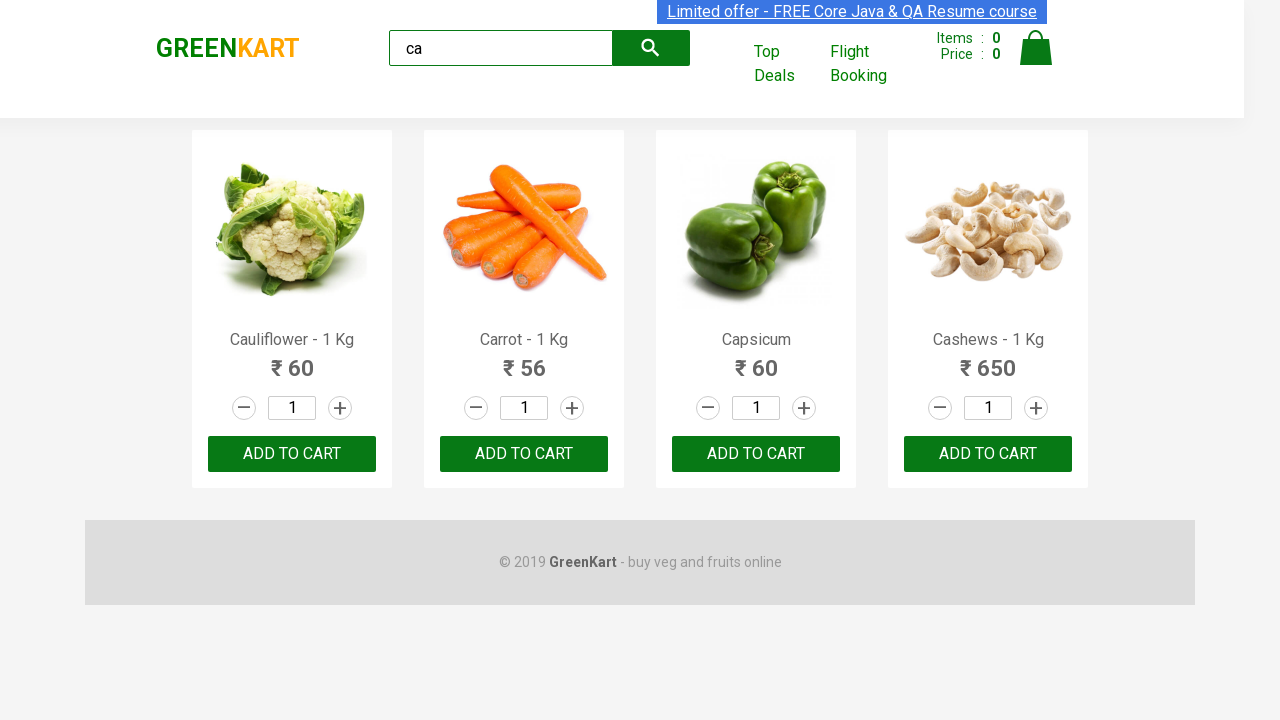

Verified products containing 'ca' are displayed
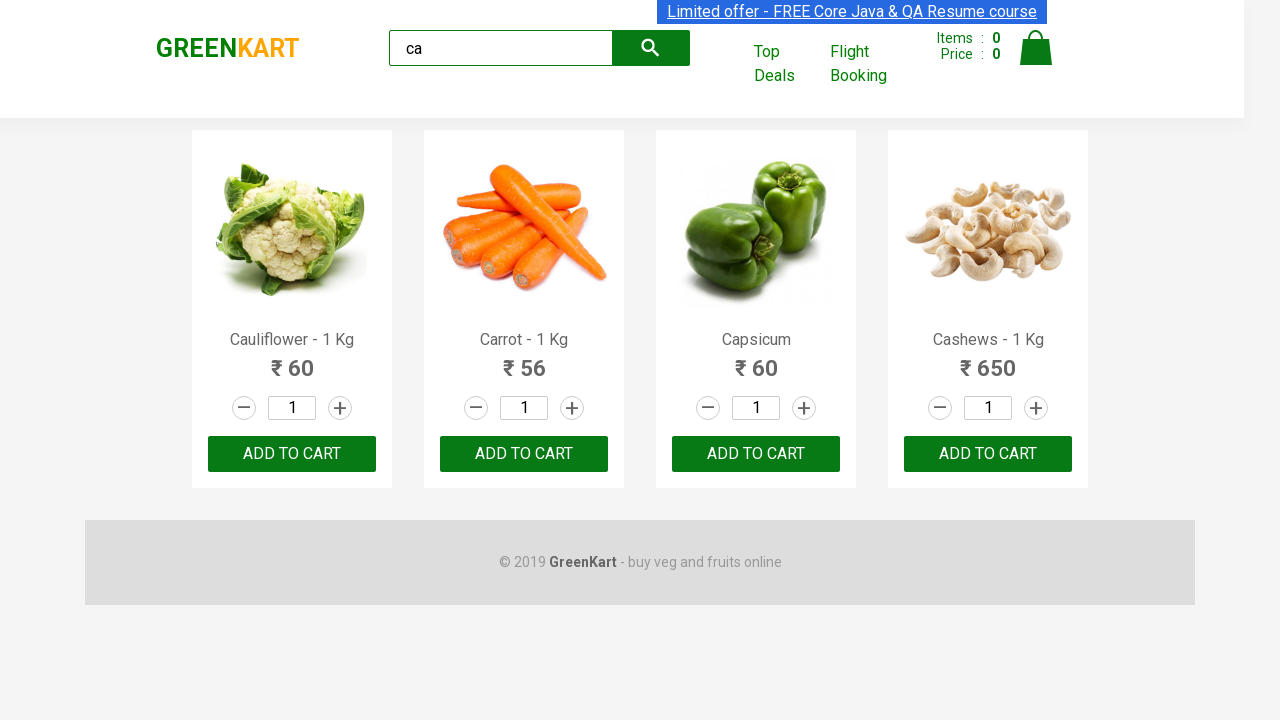

Clicked ADD TO CART button on the second product at (524, 454) on .products .product >> nth=1 >> button:has-text('ADD TO CART')
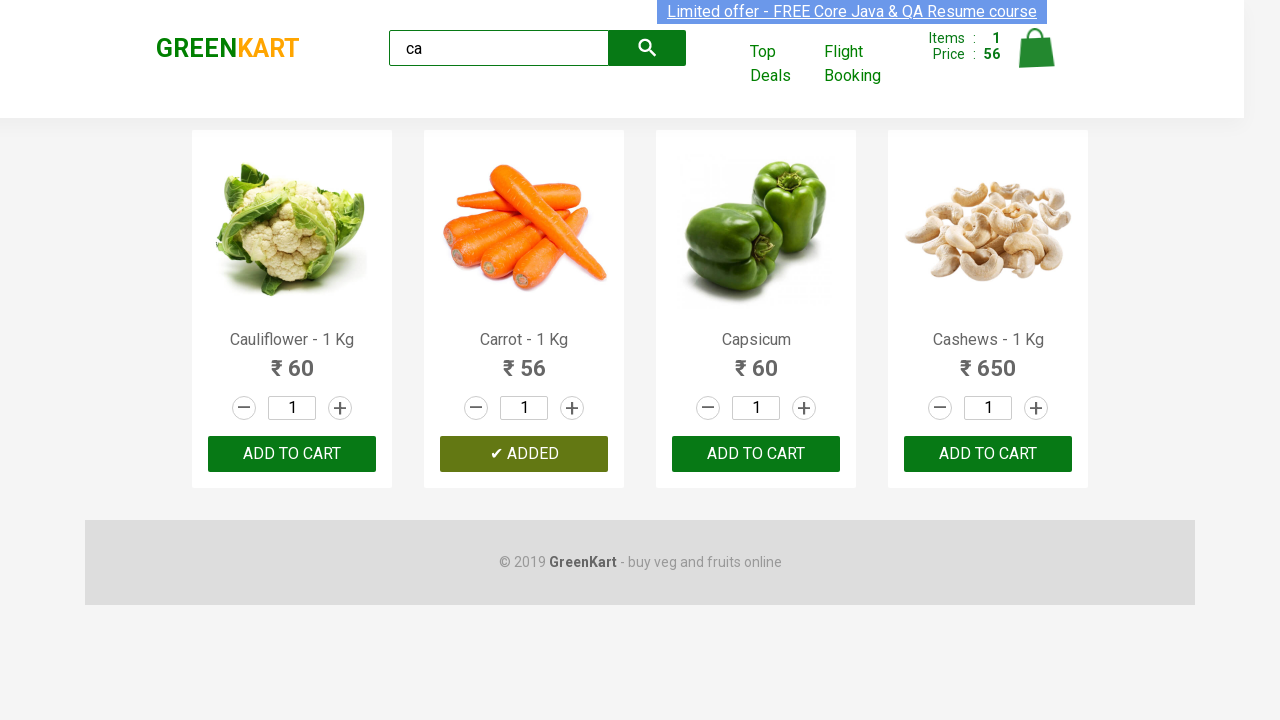

Retrieved product count: 4 products found with 'ca'
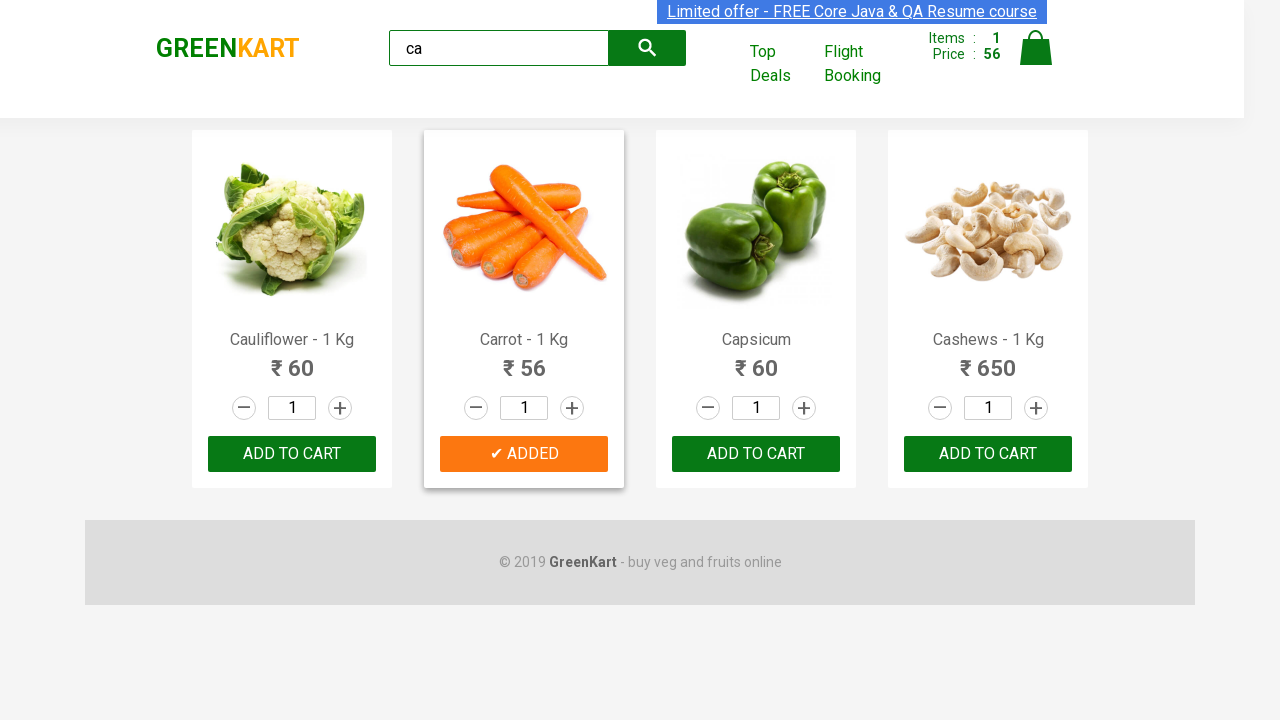

Added Cashews product to cart (product 3) at (988, 454) on .products .product >> nth=3 >> button
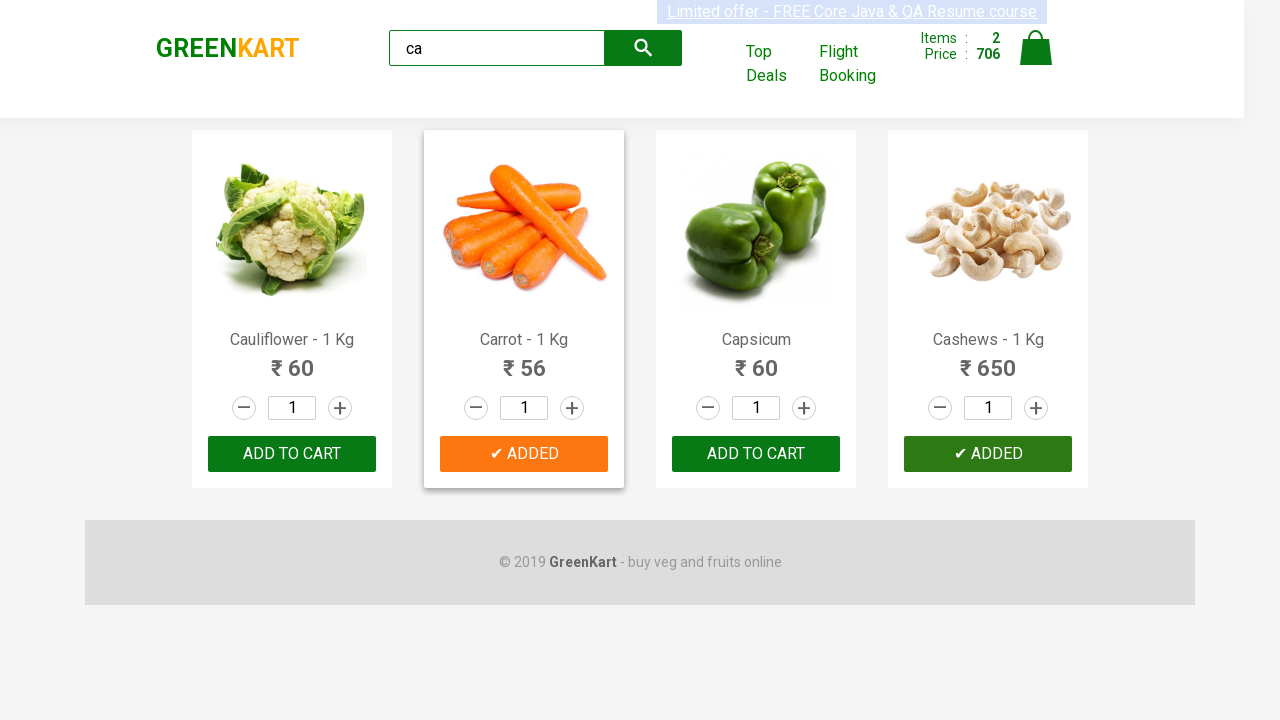

Brand logo element loaded
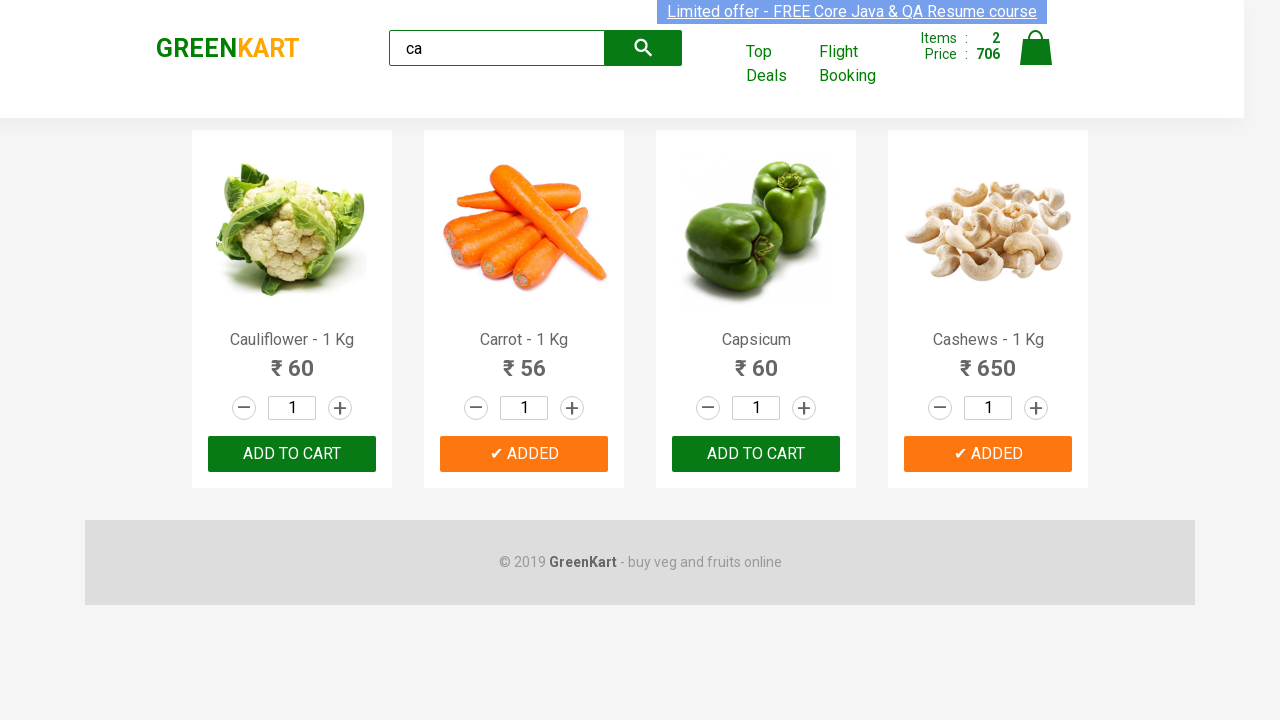

Verified brand logo text is 'GREENKART'
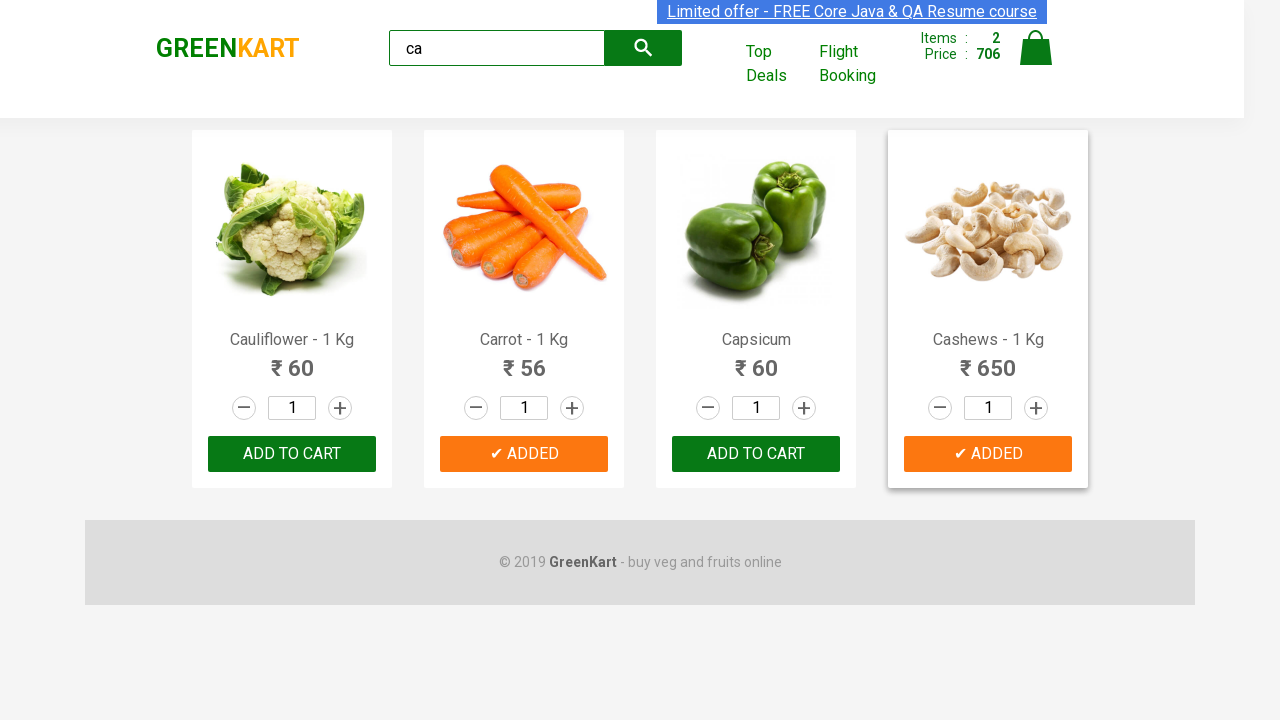

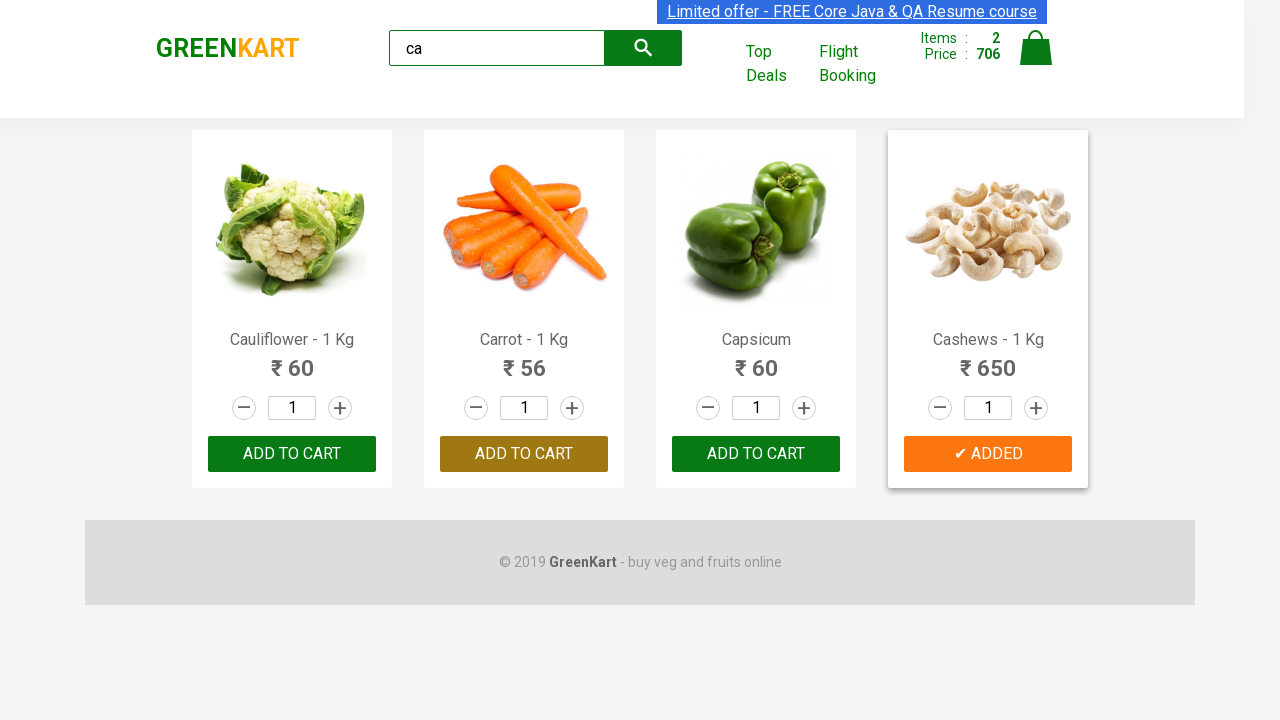